Tests text box functionality by entering text into a username field and verifying various element properties

Starting URL: https://demoqa.com/text-box

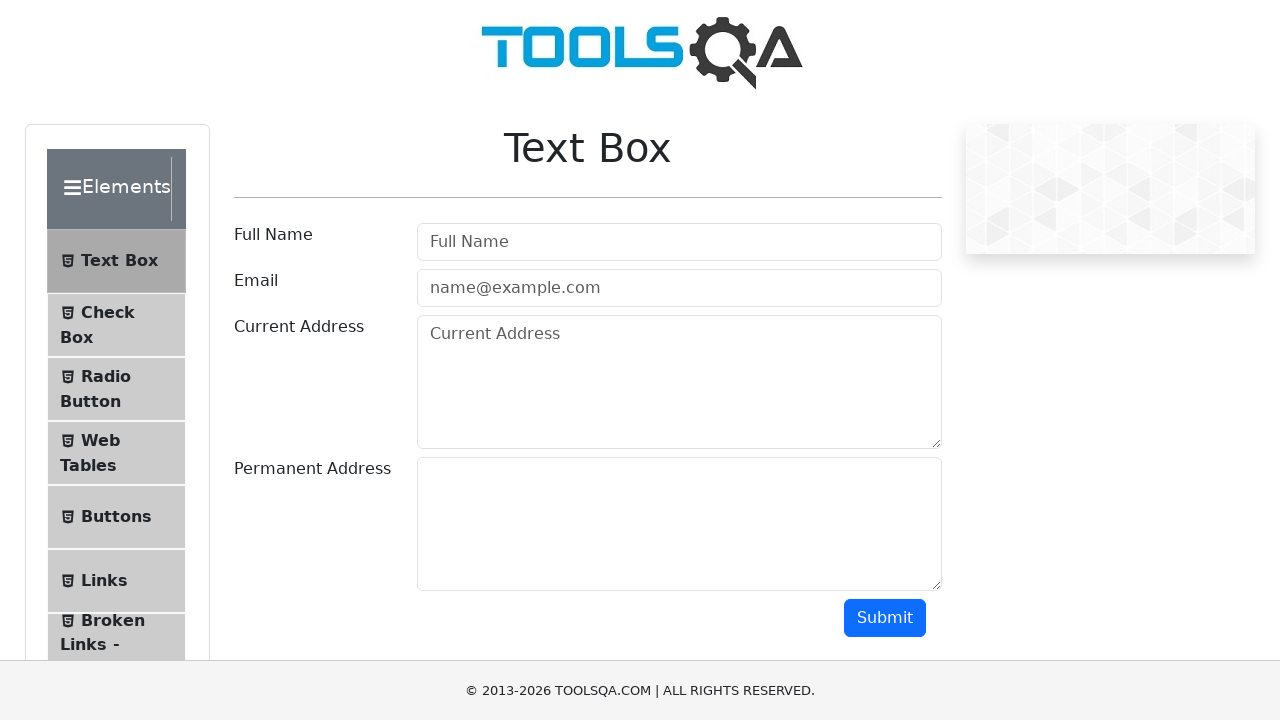

Located the username text box element
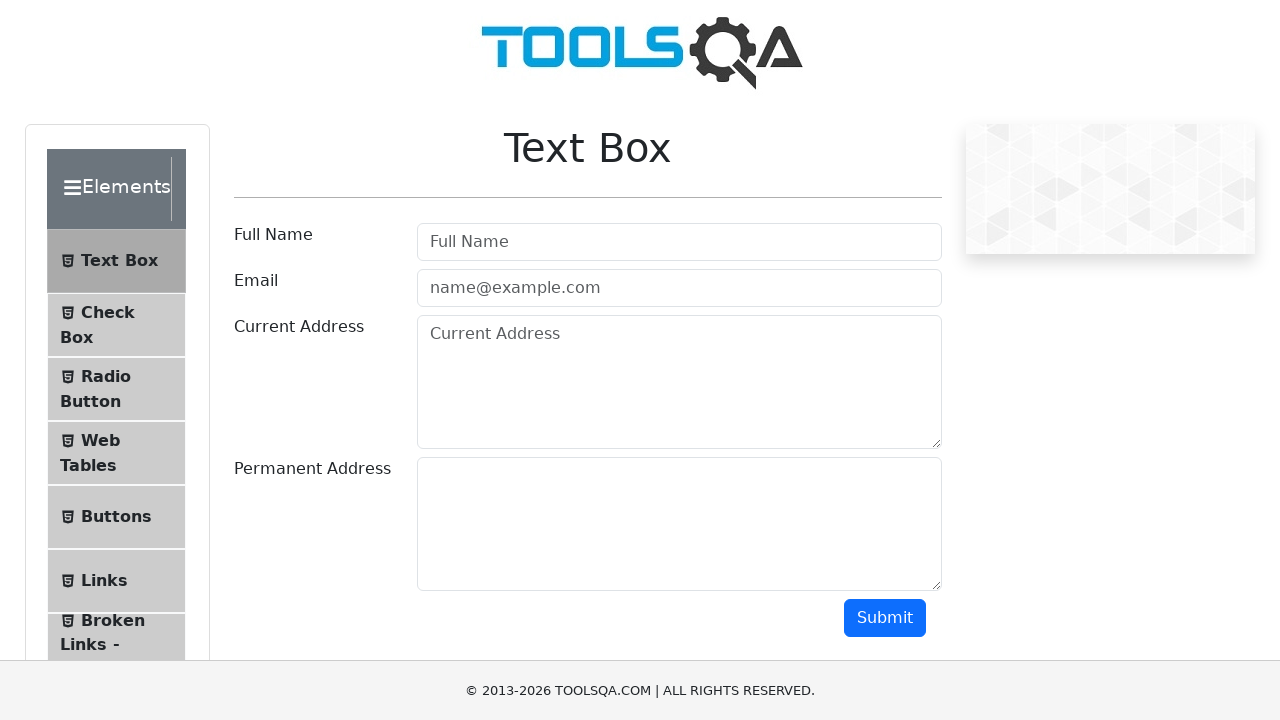

Verified username text box is visible and enabled
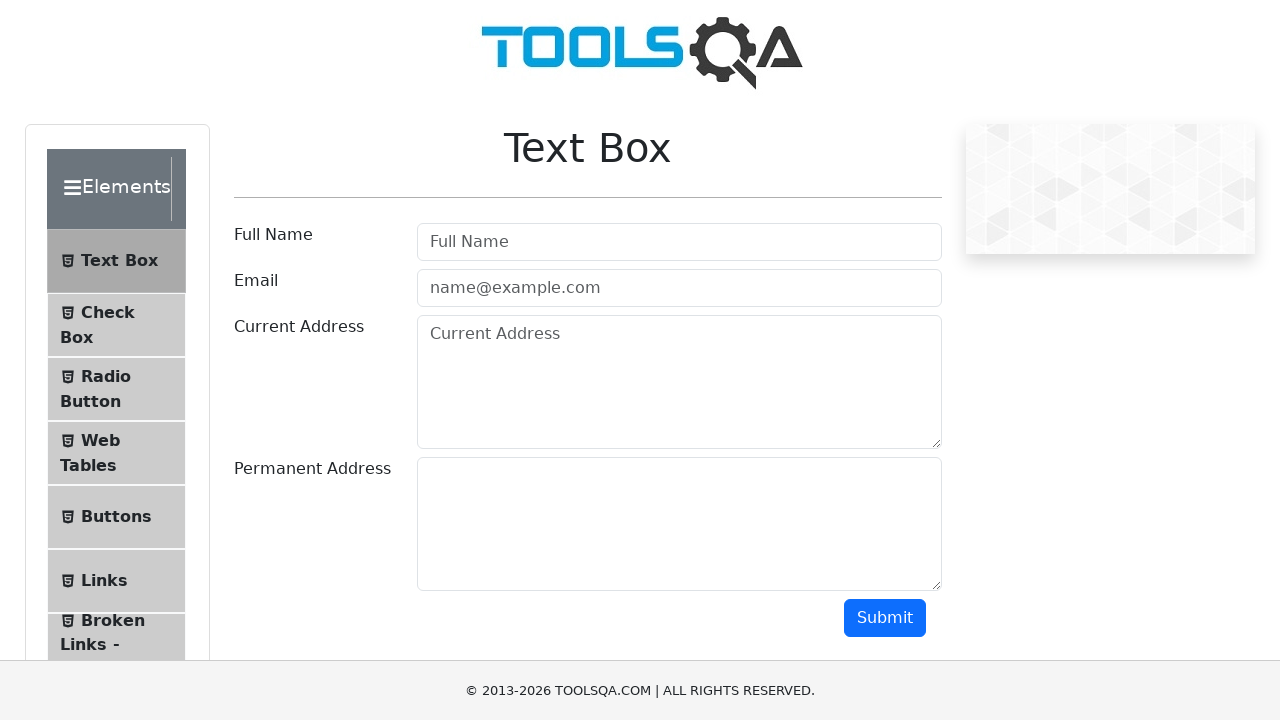

Entered 'Hello Man' into the username field on #userName
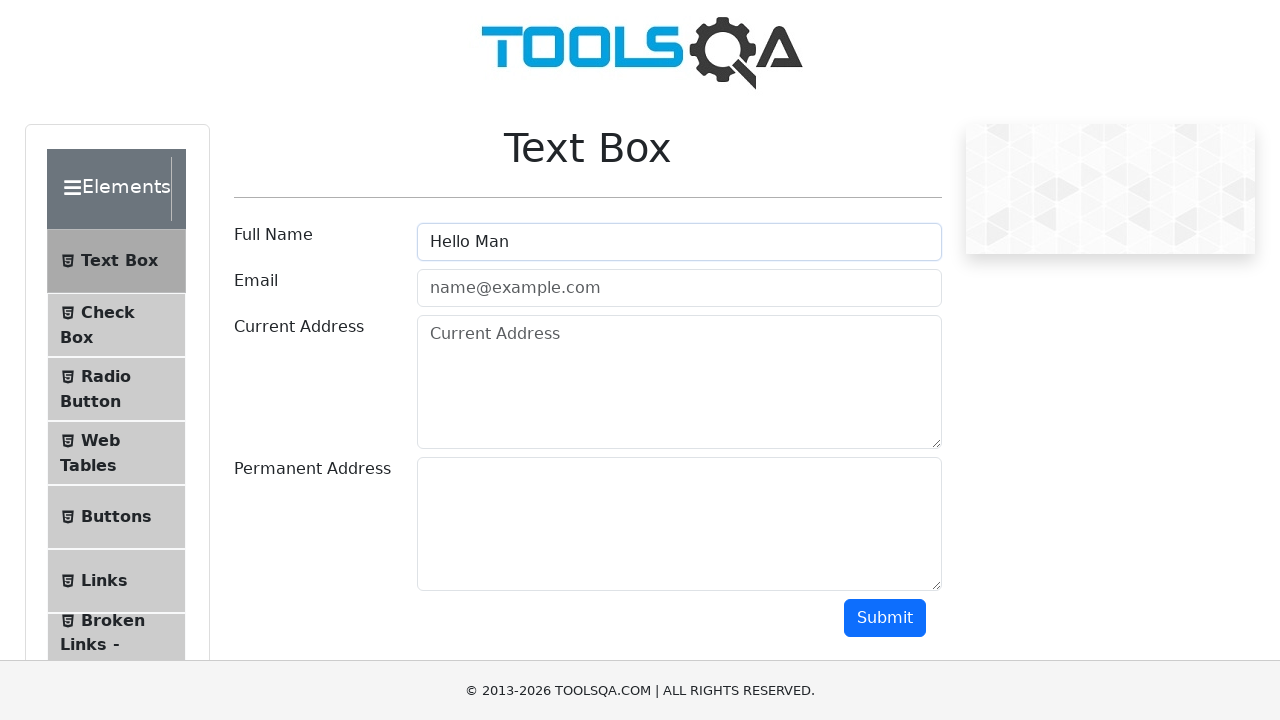

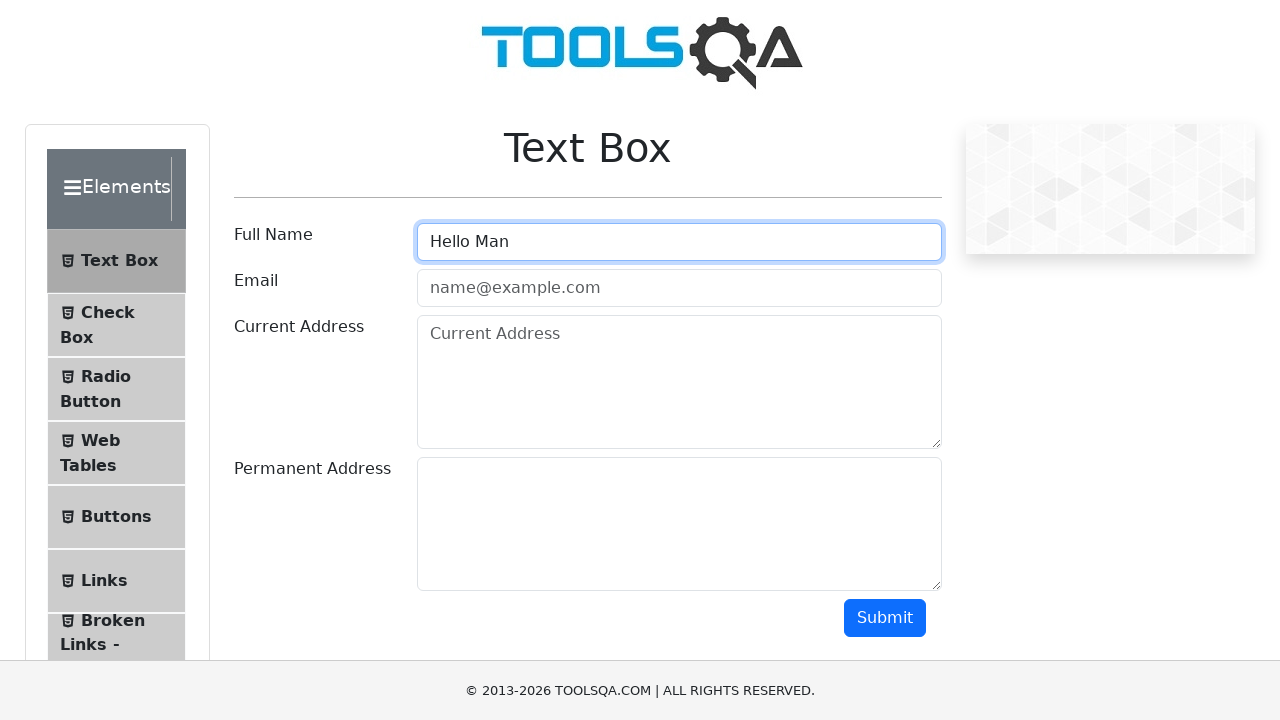